Tests that todo data persists after page reload by creating items, completing one, and verifying after reload

Starting URL: https://demo.playwright.dev/todomvc

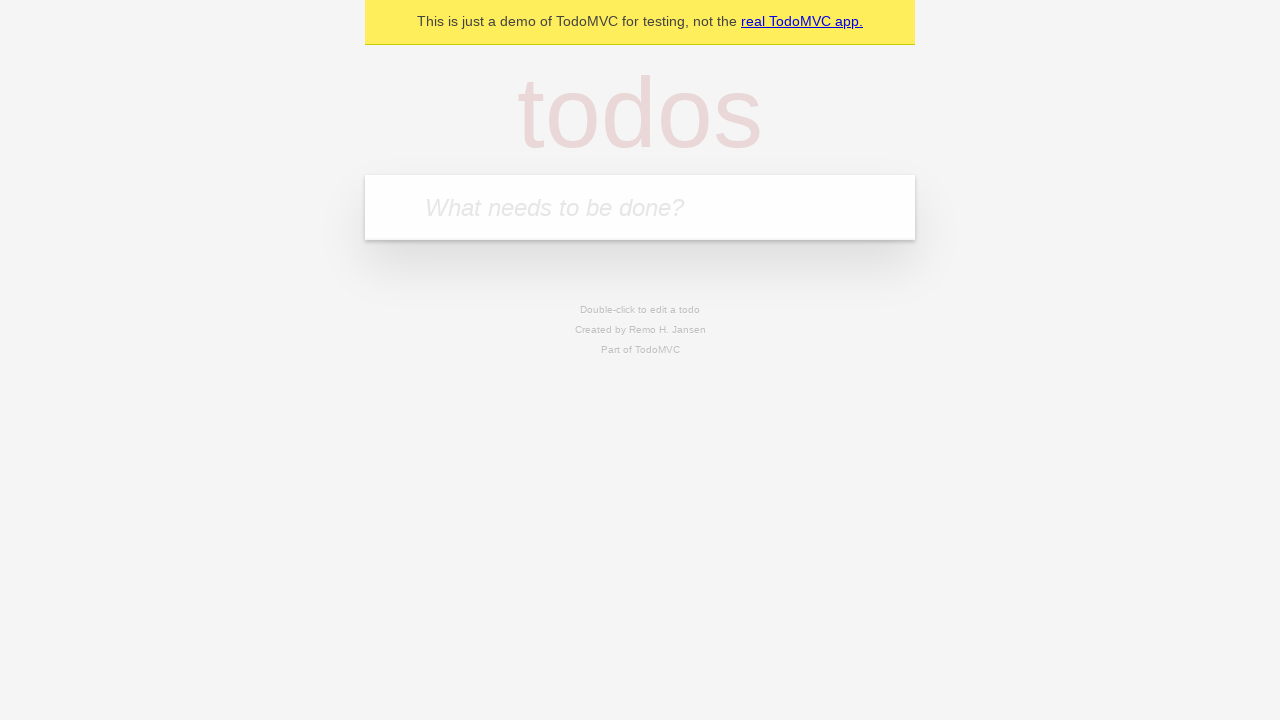

Filled input field with first todo item 'buy some cheese' on internal:attr=[placeholder="What needs to be done?"i]
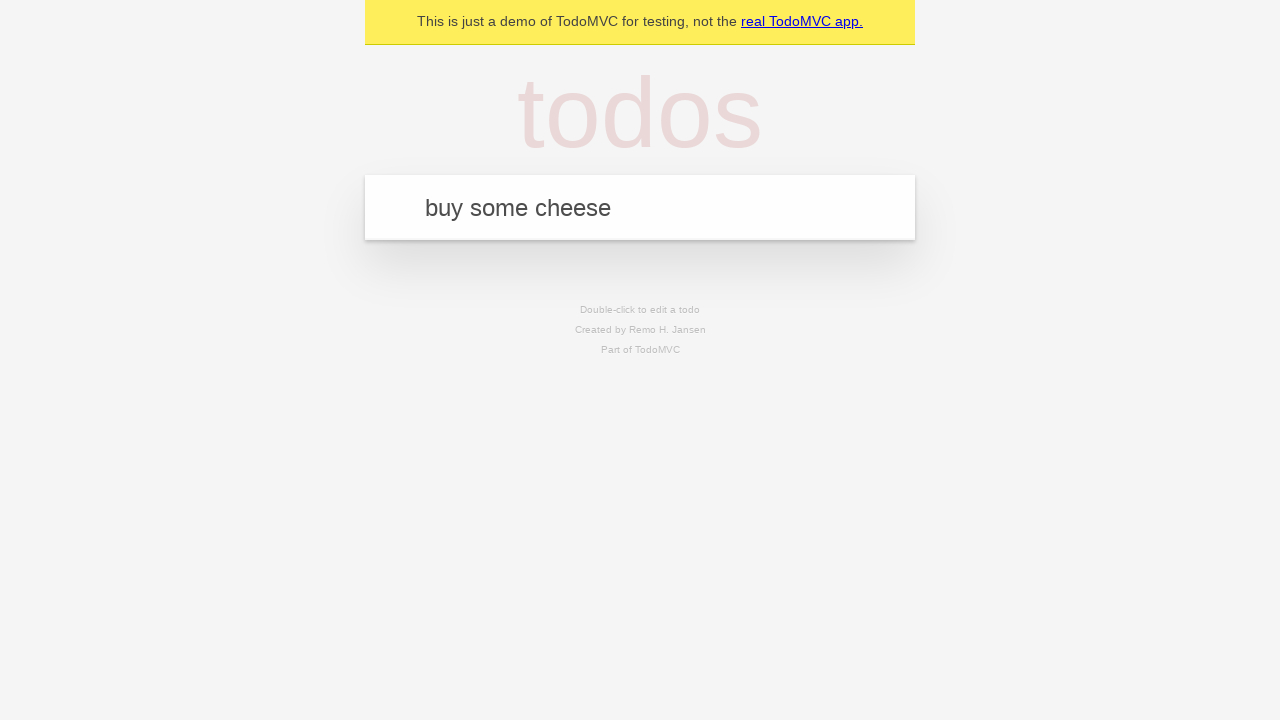

Pressed Enter to create first todo item on internal:attr=[placeholder="What needs to be done?"i]
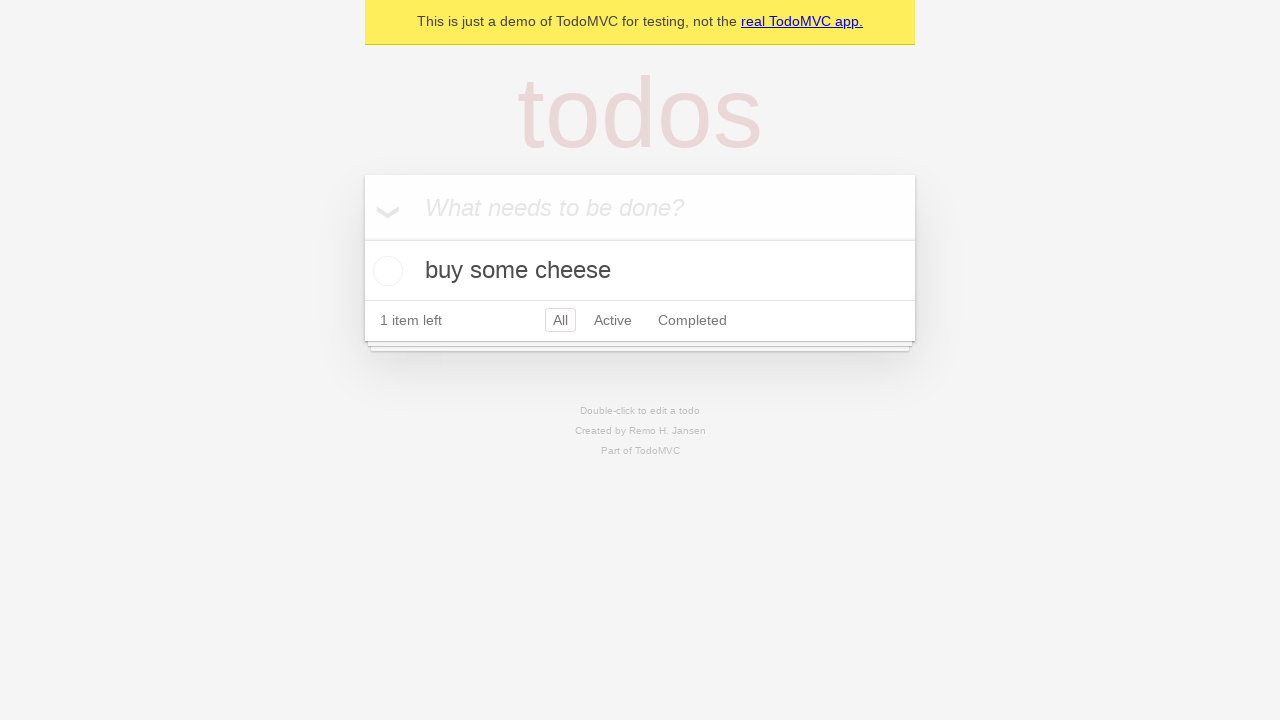

Filled input field with second todo item 'feed the cat' on internal:attr=[placeholder="What needs to be done?"i]
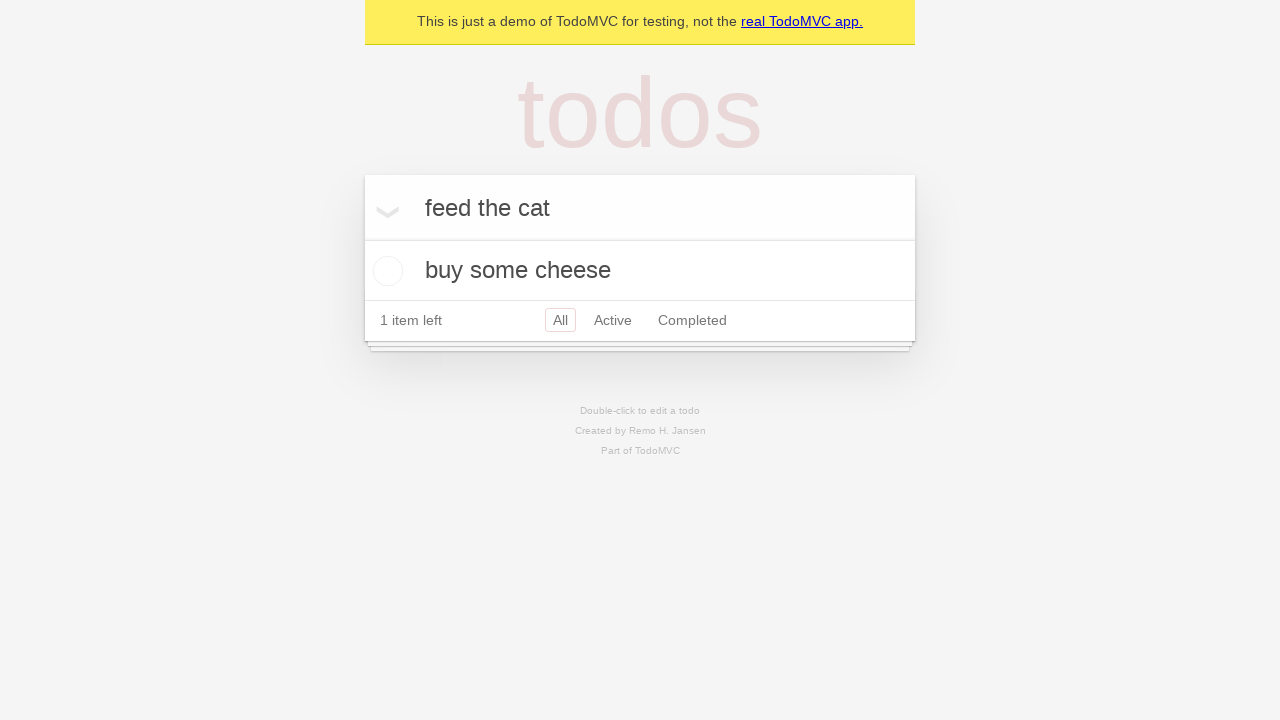

Pressed Enter to create second todo item on internal:attr=[placeholder="What needs to be done?"i]
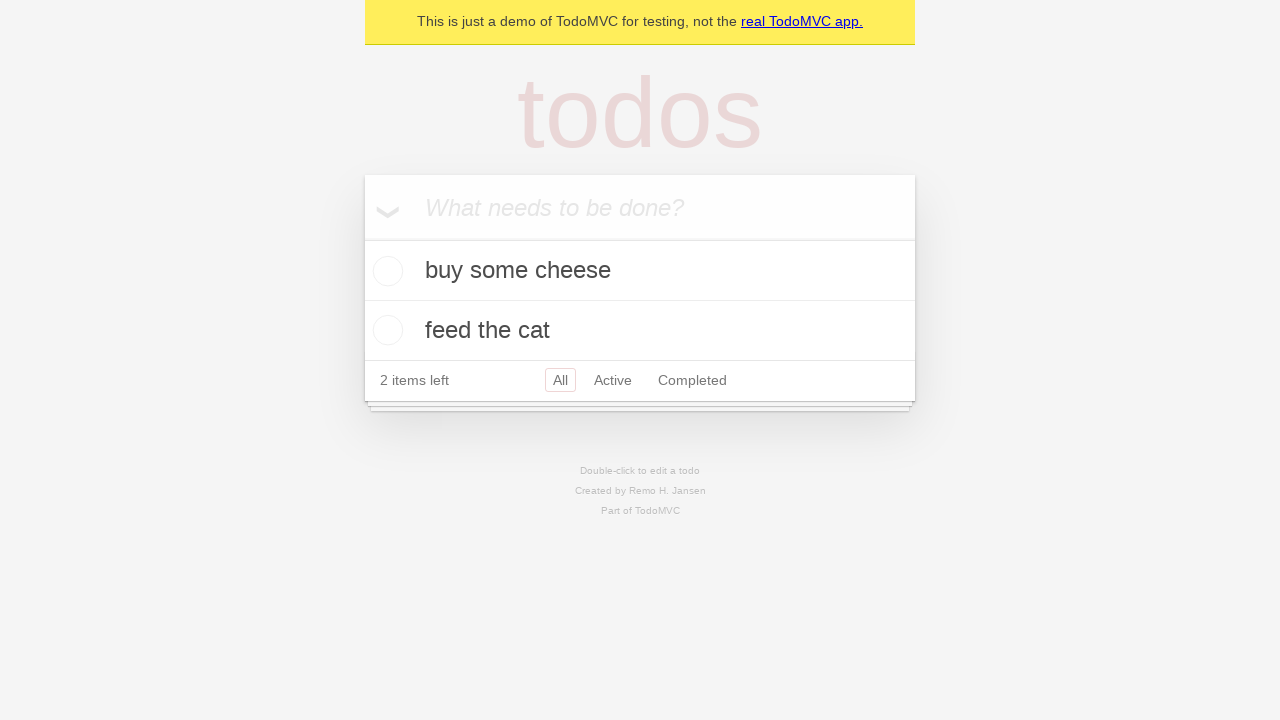

Checked the first todo item as completed at (385, 271) on internal:testid=[data-testid="todo-item"s] >> nth=0 >> internal:role=checkbox
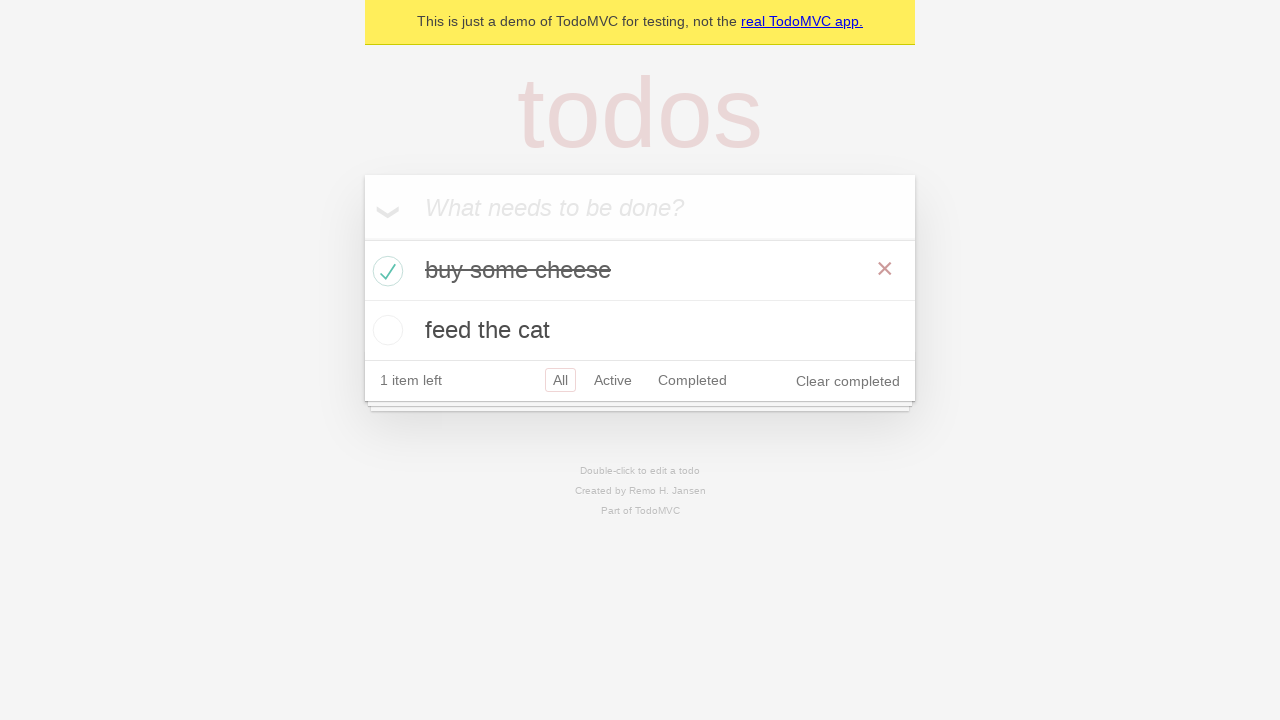

Reloaded the page to test data persistence
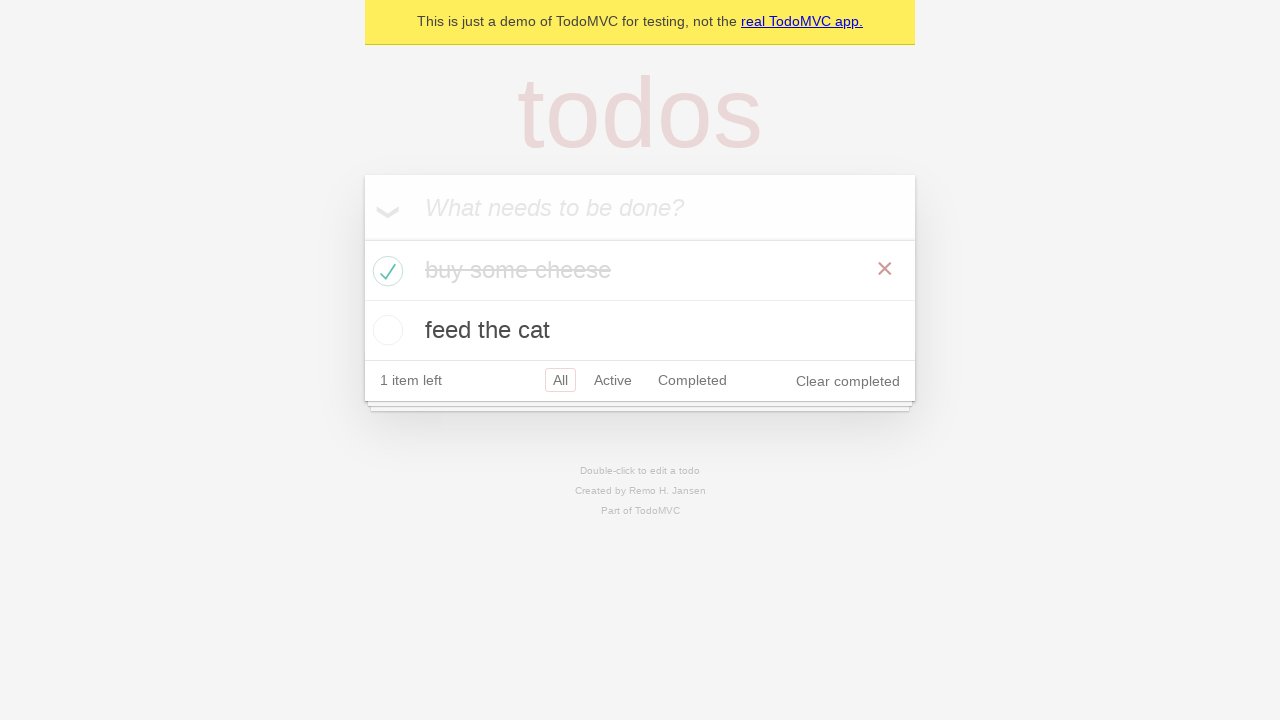

Verified todo items persisted after page reload
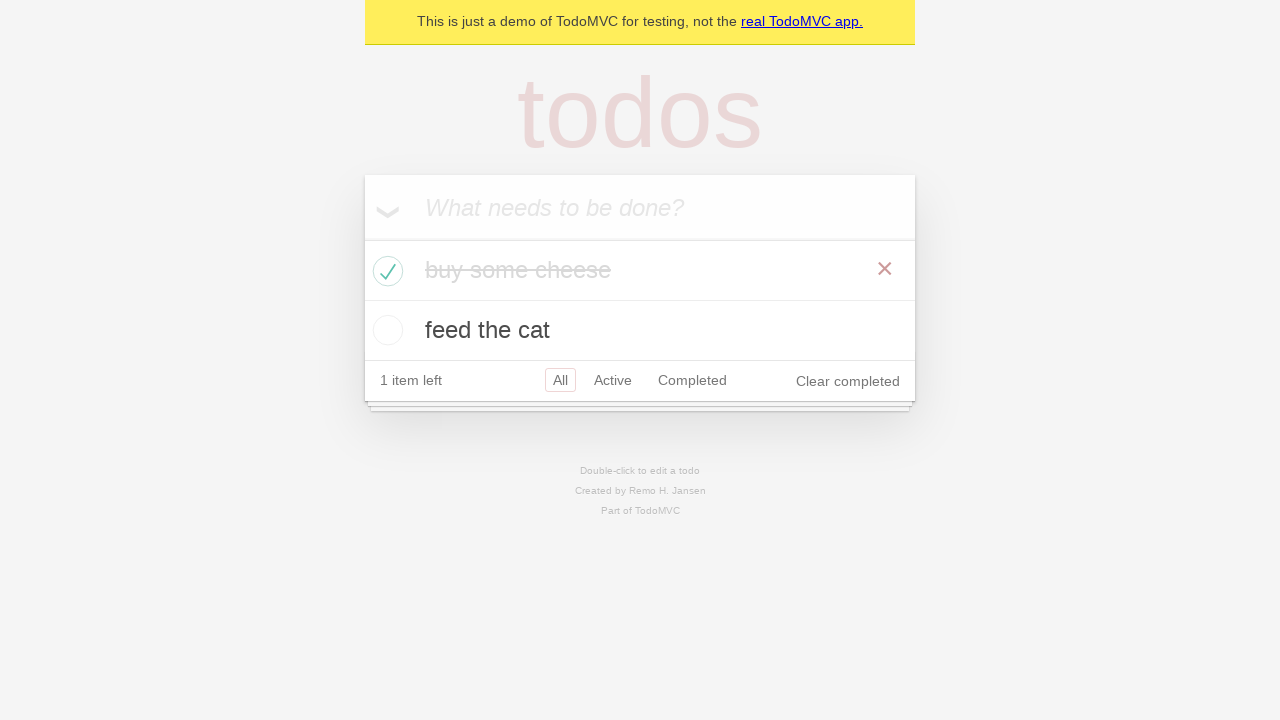

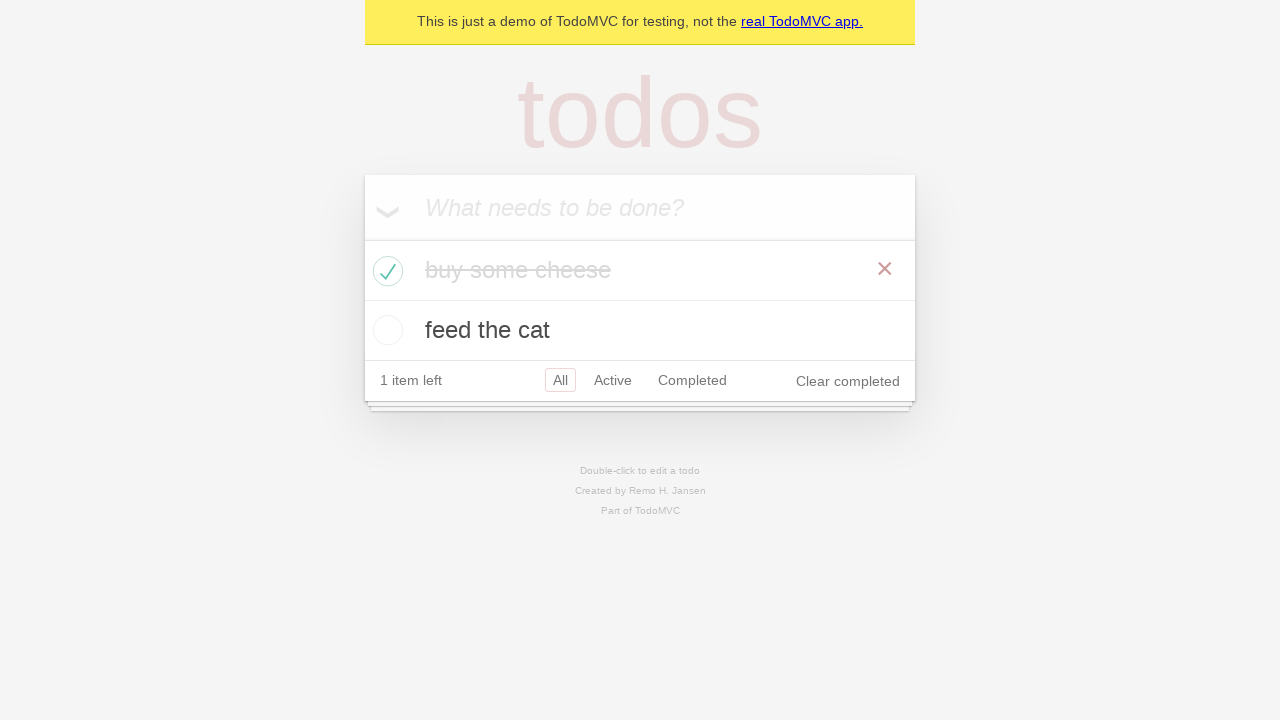